Tests dynamic loading by clicking start button and verifying that "Hello World!" text appears on the page

Starting URL: https://the-internet.herokuapp.com/dynamic_loading/1

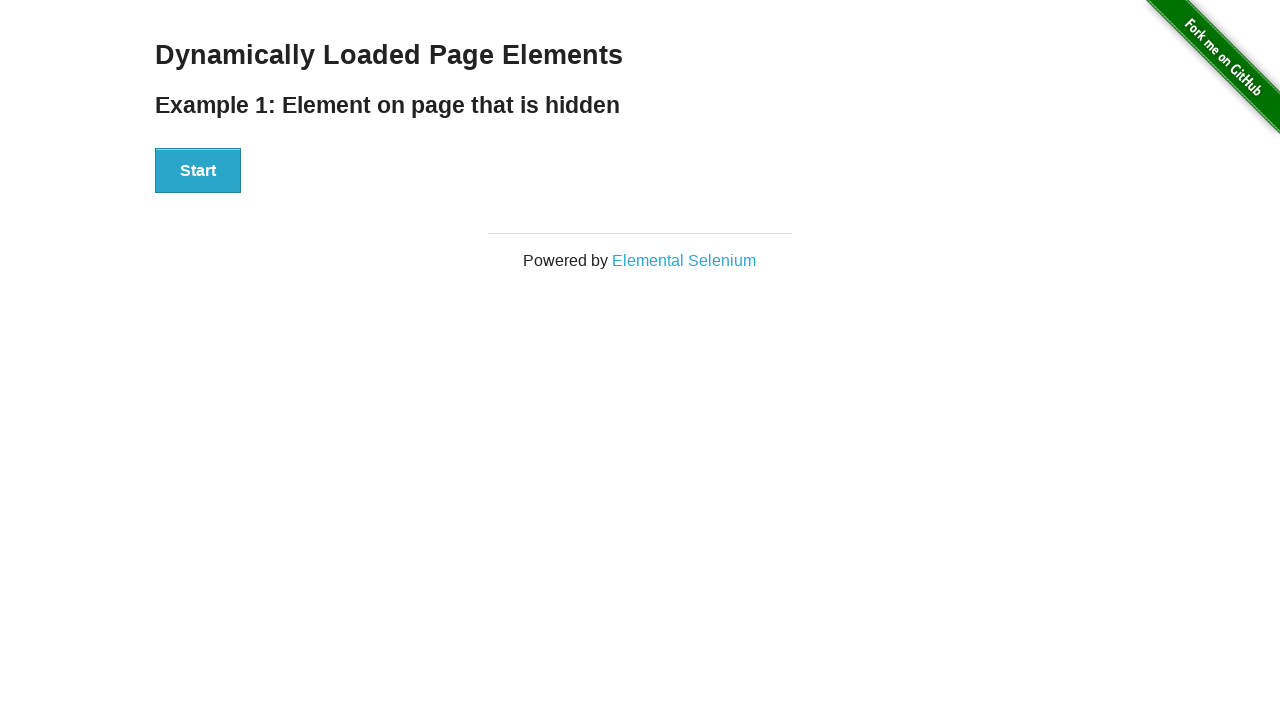

Clicked the Start button at (198, 171) on xpath=//button
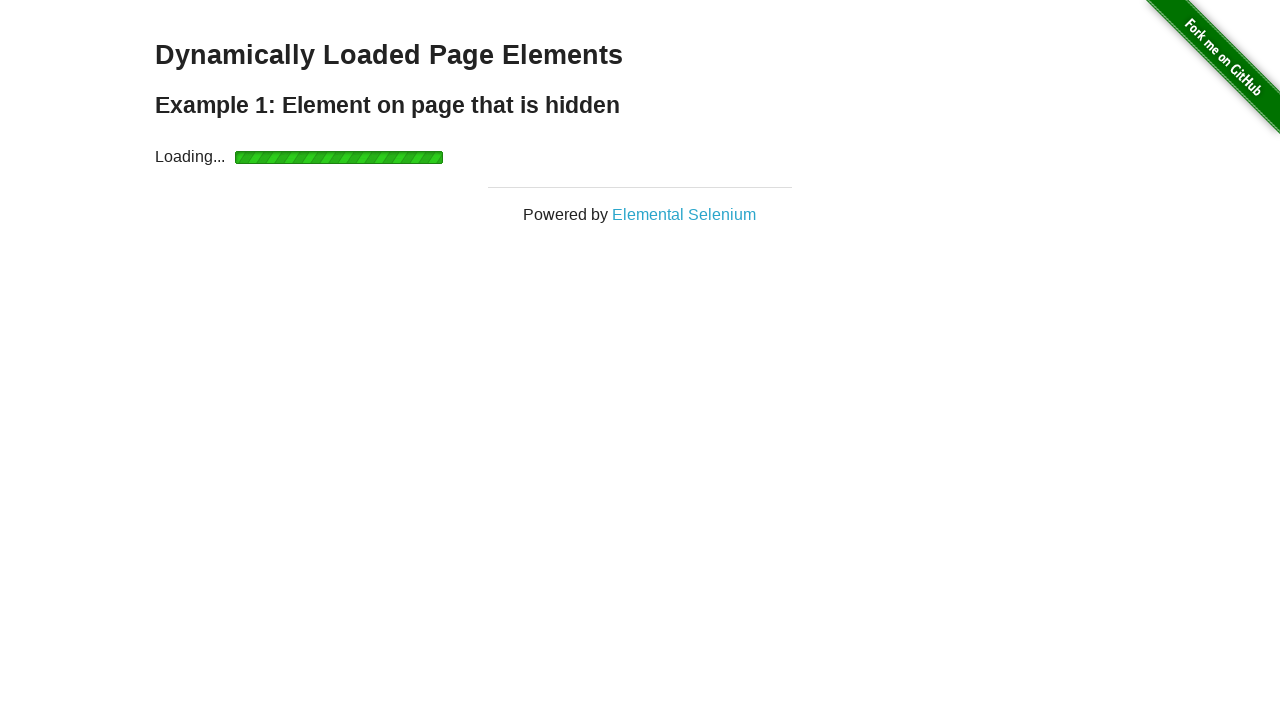

Waited for 'Hello World!' text to become visible
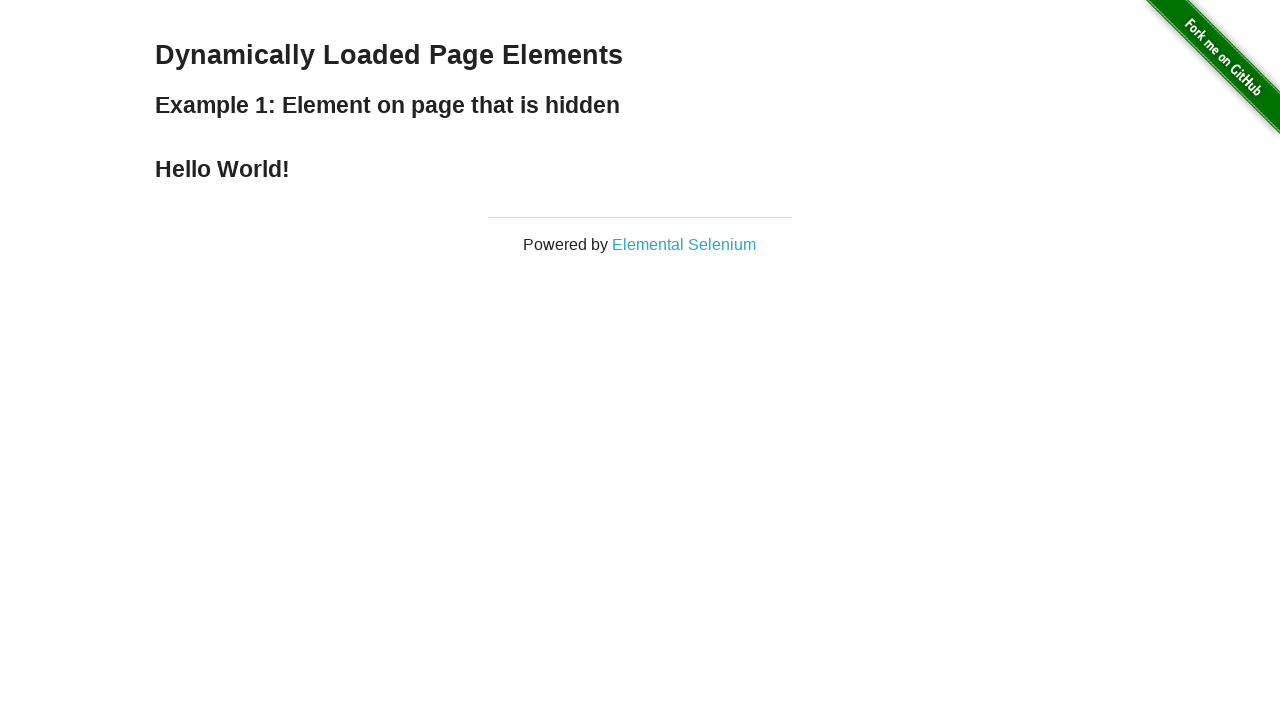

Located the 'Hello World!' element
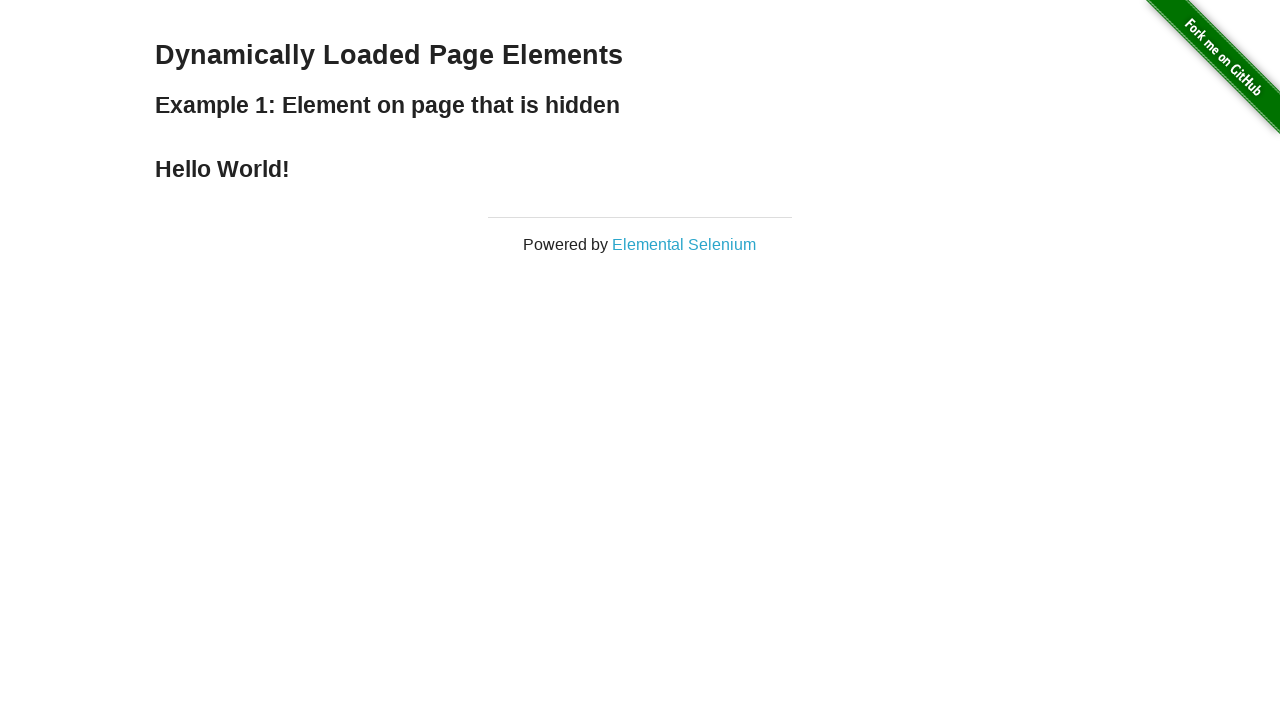

Verified that the element contains 'Hello World!' text
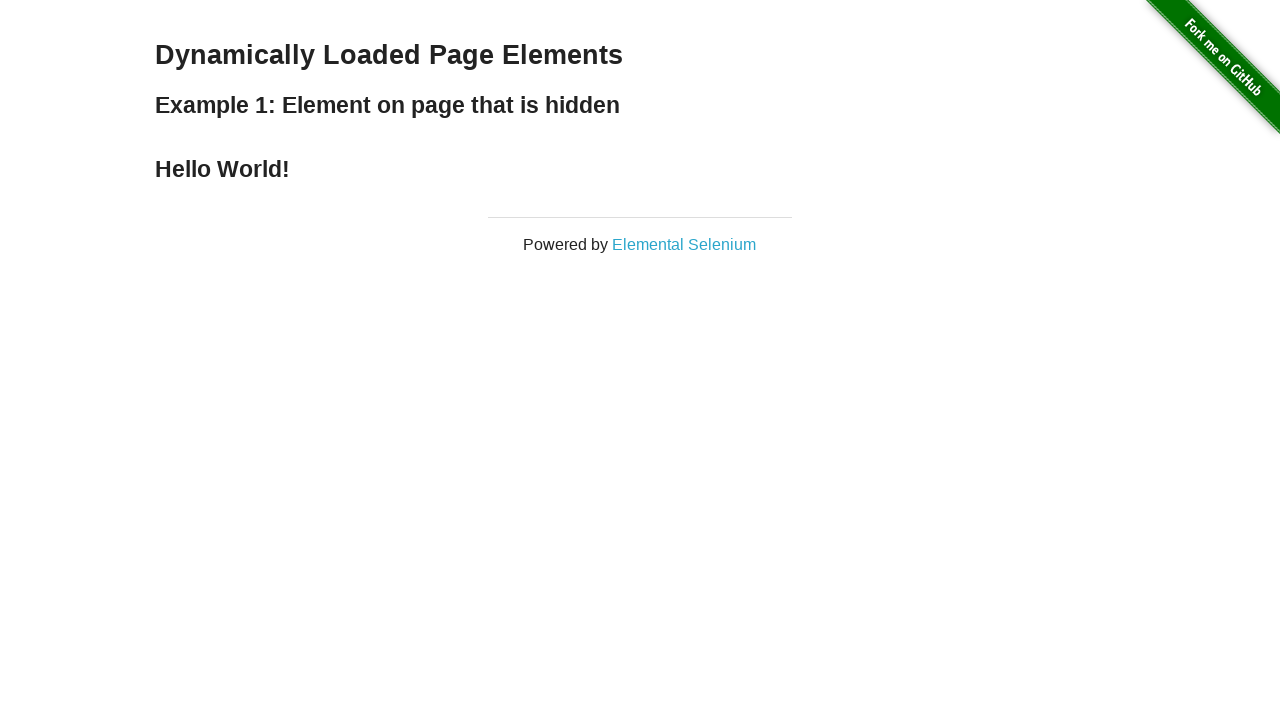

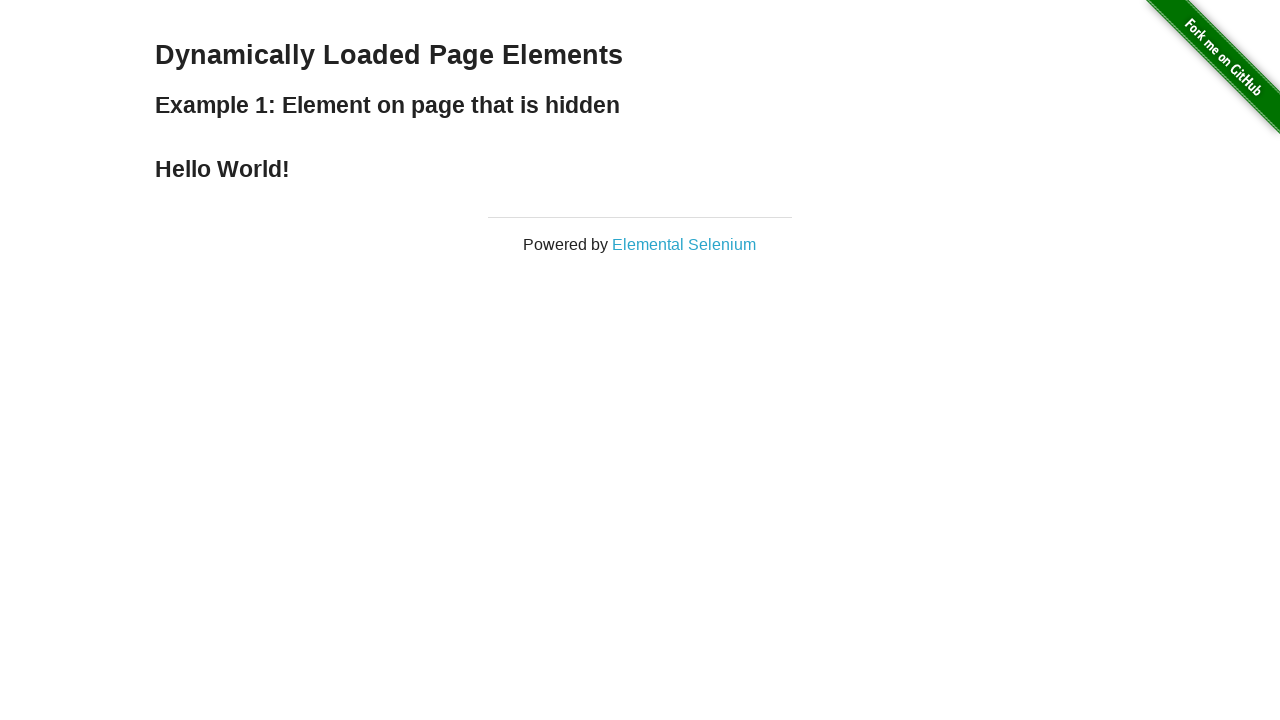